Tests form submission and navigation functionality by filling out a form with first name, last name, email, submitting it, and then clicking through navigation links

Starting URL: https://syntaxprojects.com/input-form-locator.php

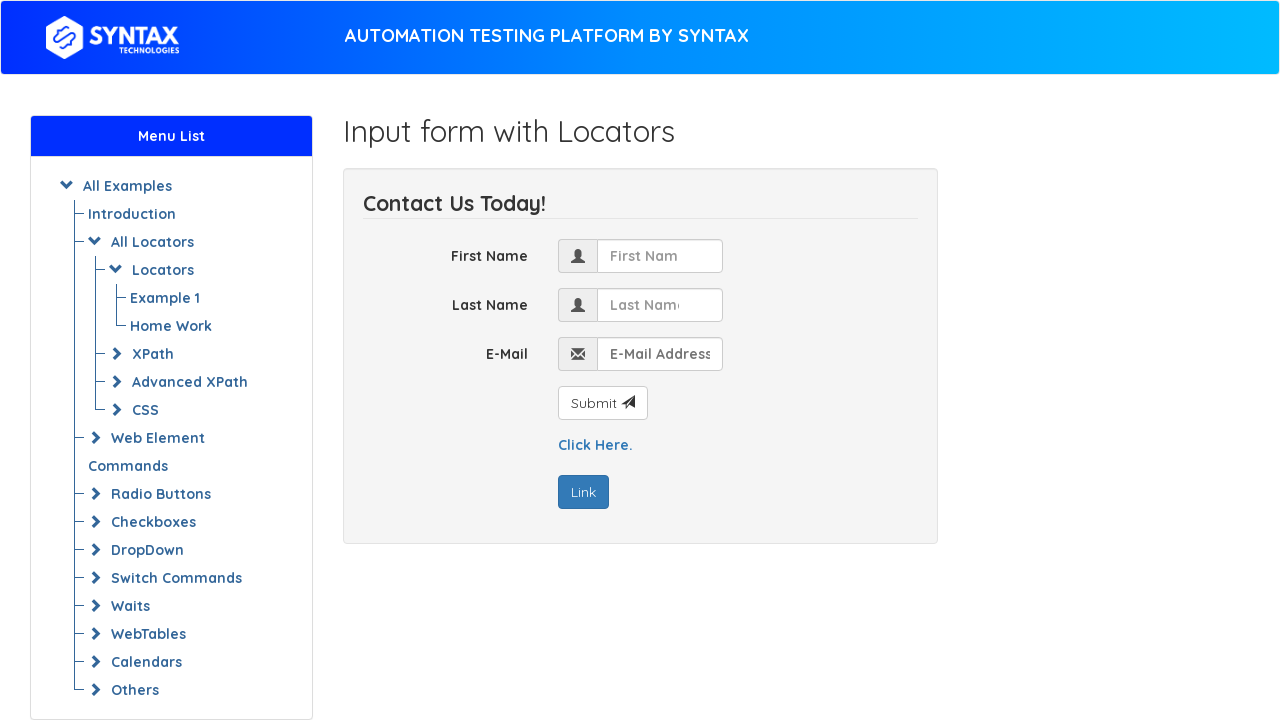

Filled first name field with 'Silvia' on #first_name
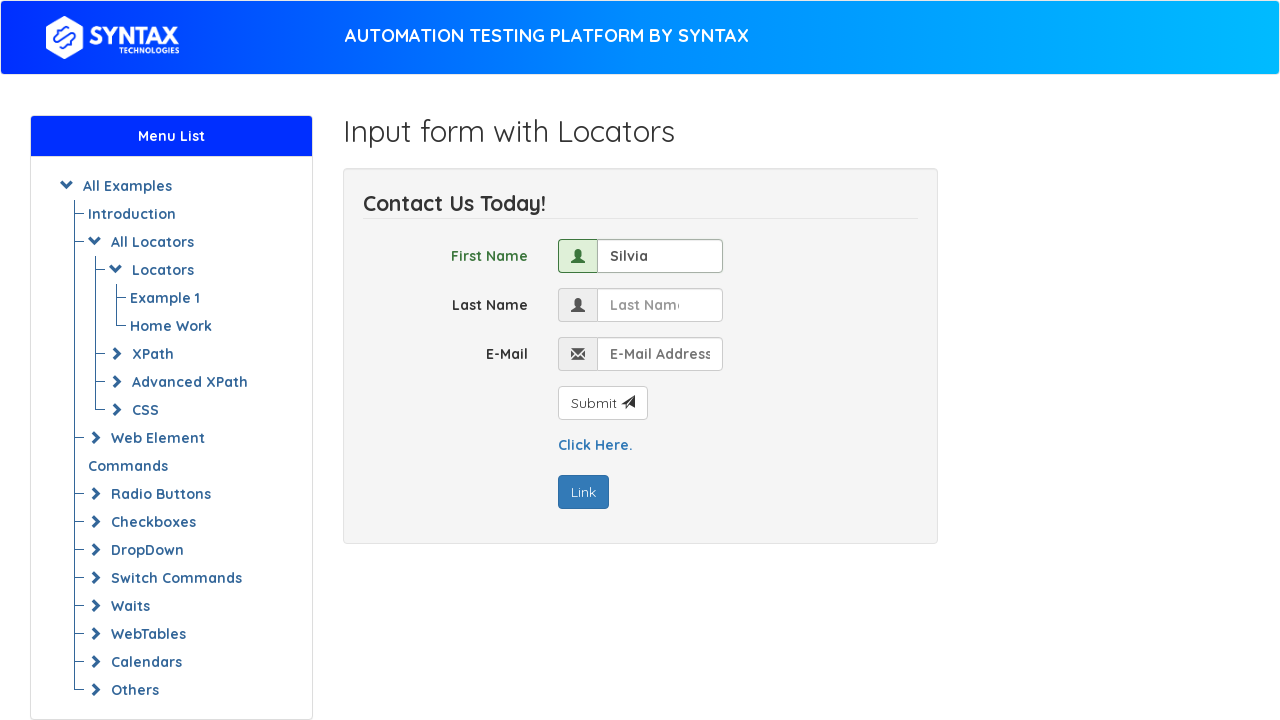

Filled last name field with 'Beshay' on input[name='last_name']
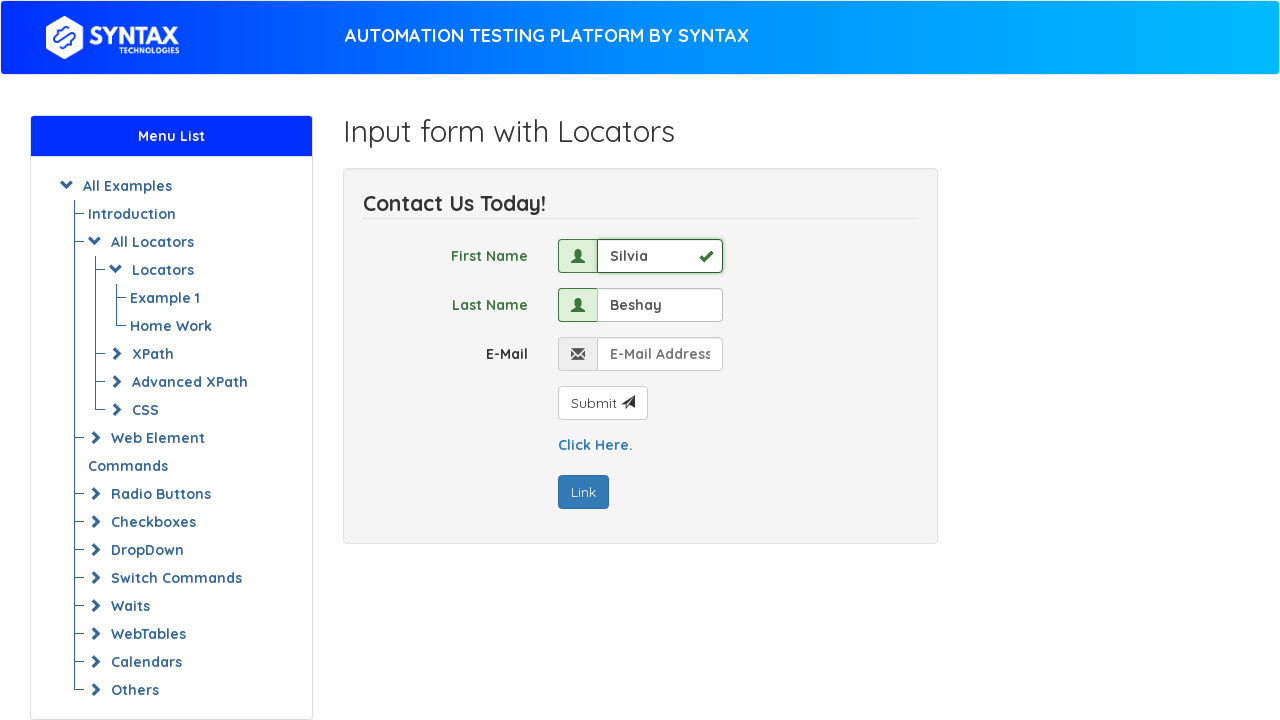

Filled email field with 'sbesha01@gmail.com' on .form-control-01
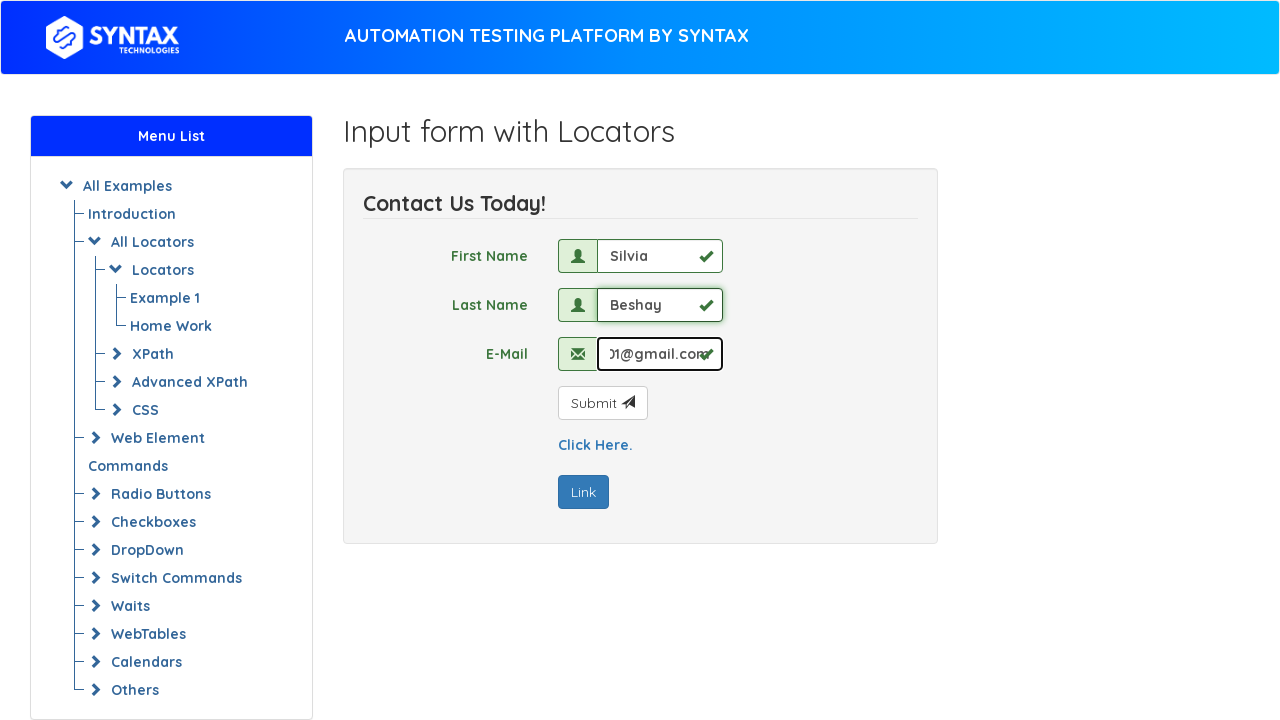

Clicked submit button to submit form at (602, 403) on #submit_button
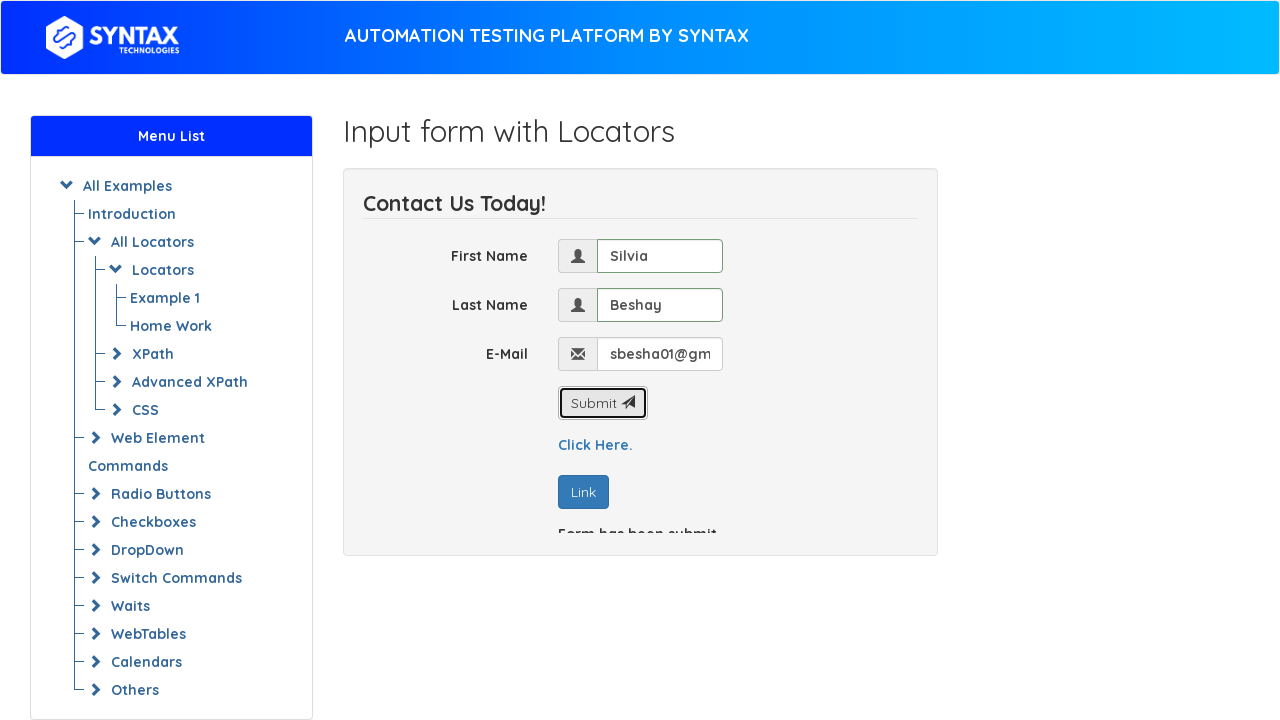

Clicked 'Click Here.' navigation link at (595, 445) on text=Click Here.
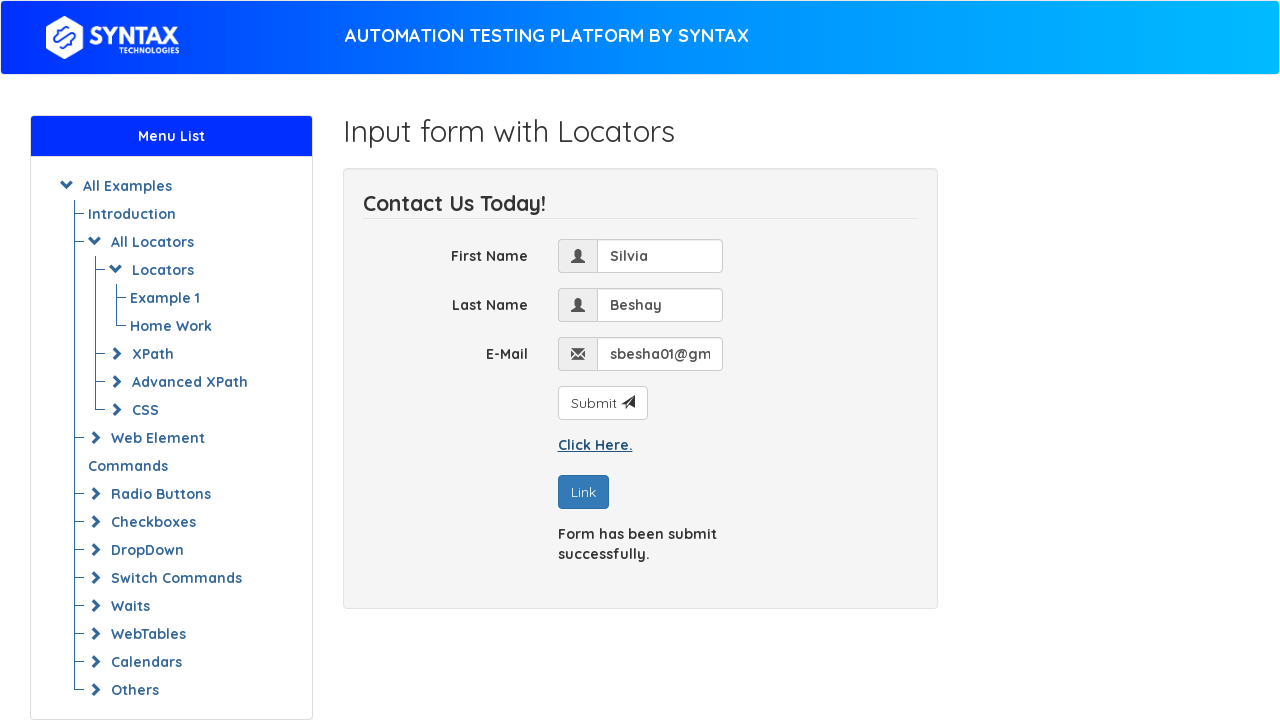

Clicked 'Link' navigation link at (583, 492) on text=Link
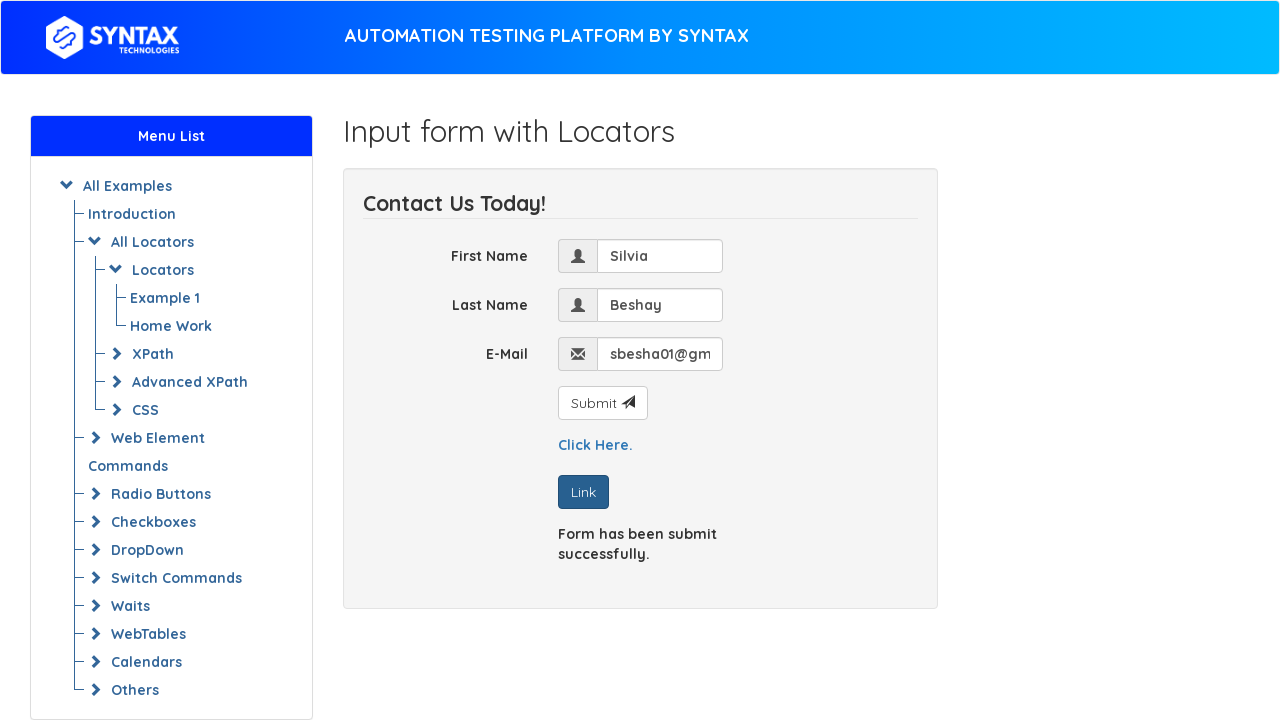

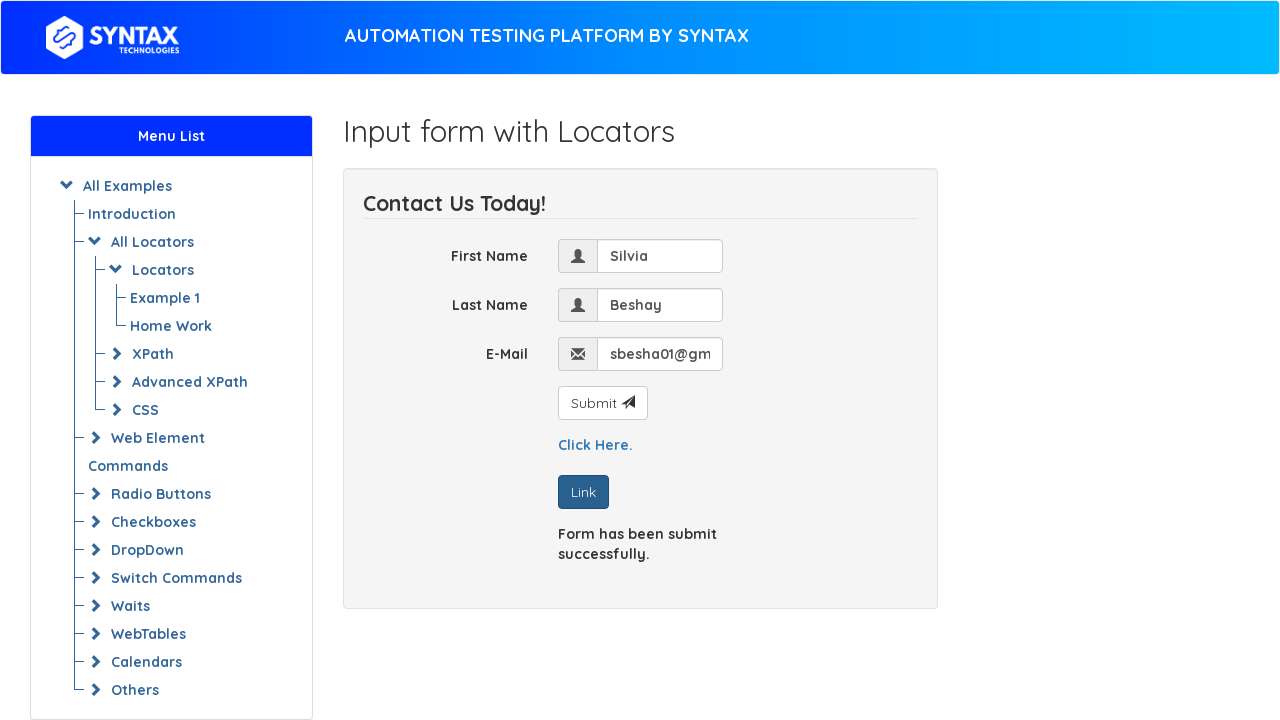